Tests login form validation with empty username field but filled password field and verifies an error message is displayed.

Starting URL: https://parabank.parasoft.com/parabank/index.htm?ConnType=JDBC

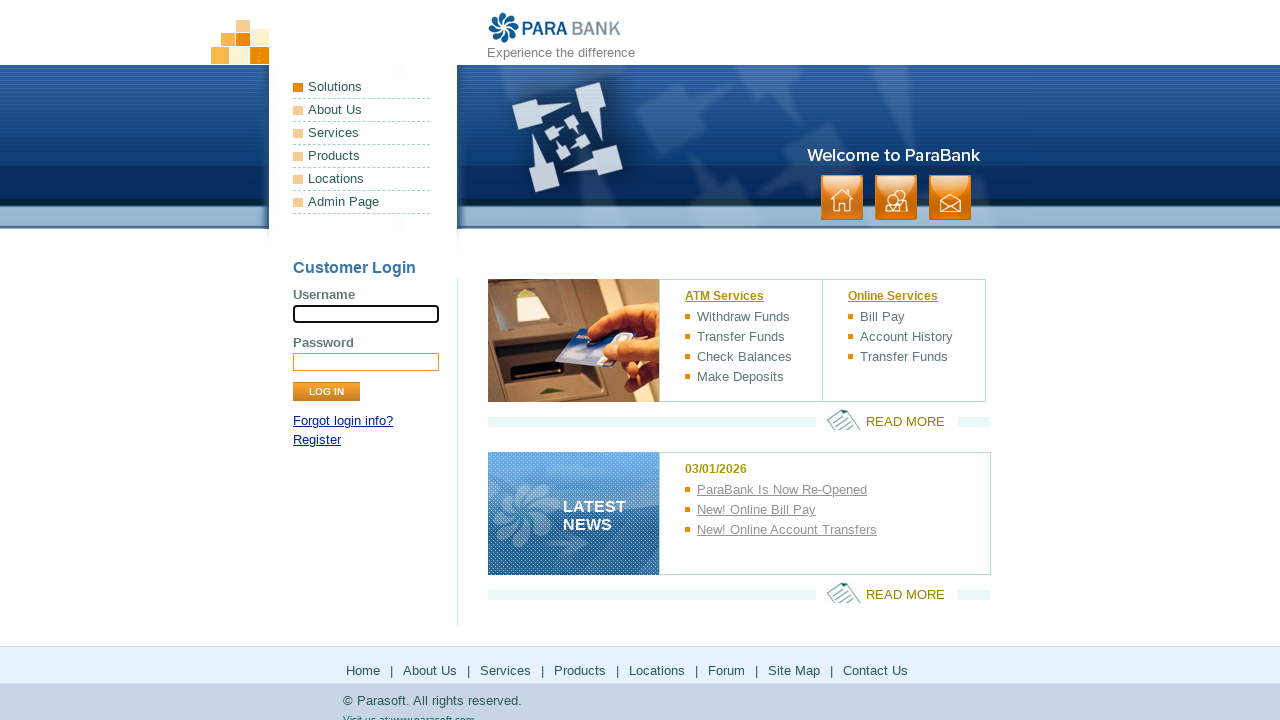

Left username field empty on input[type="text"]
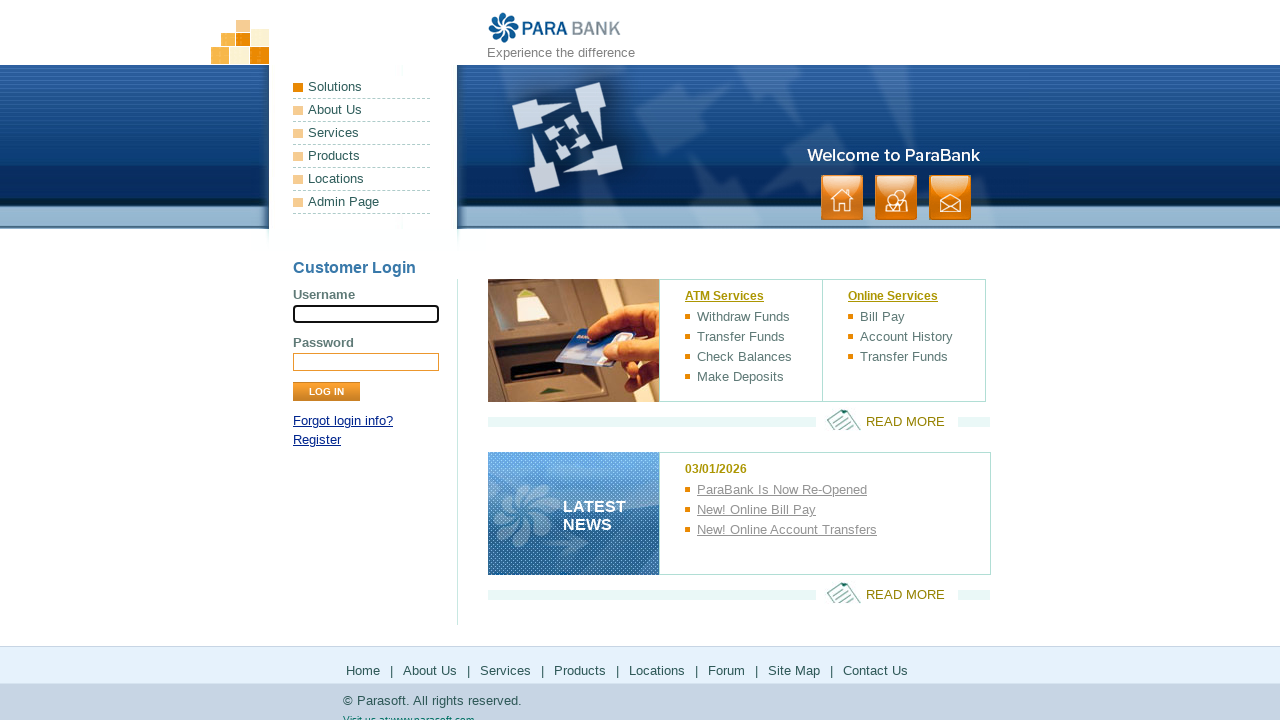

Filled password field with 'storm20' on input[type="password"]
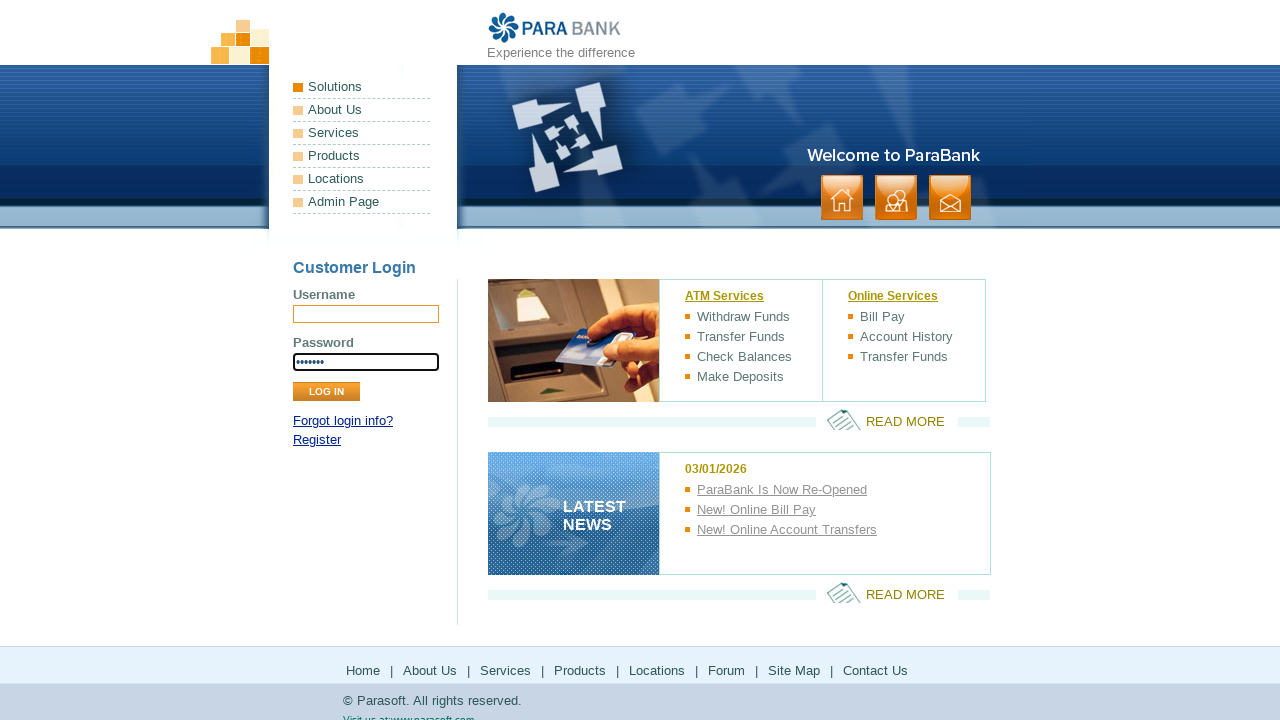

Clicked login button at (326, 392) on input[type="submit"]
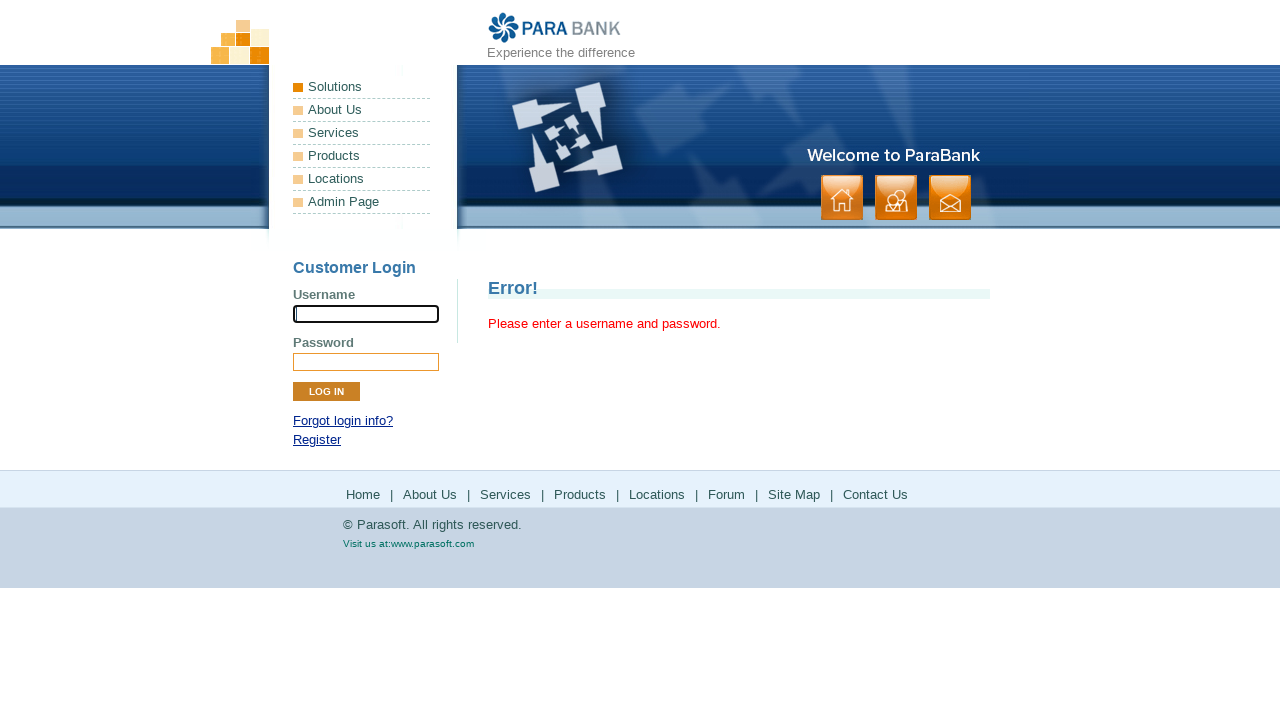

Error message displayed for empty username field
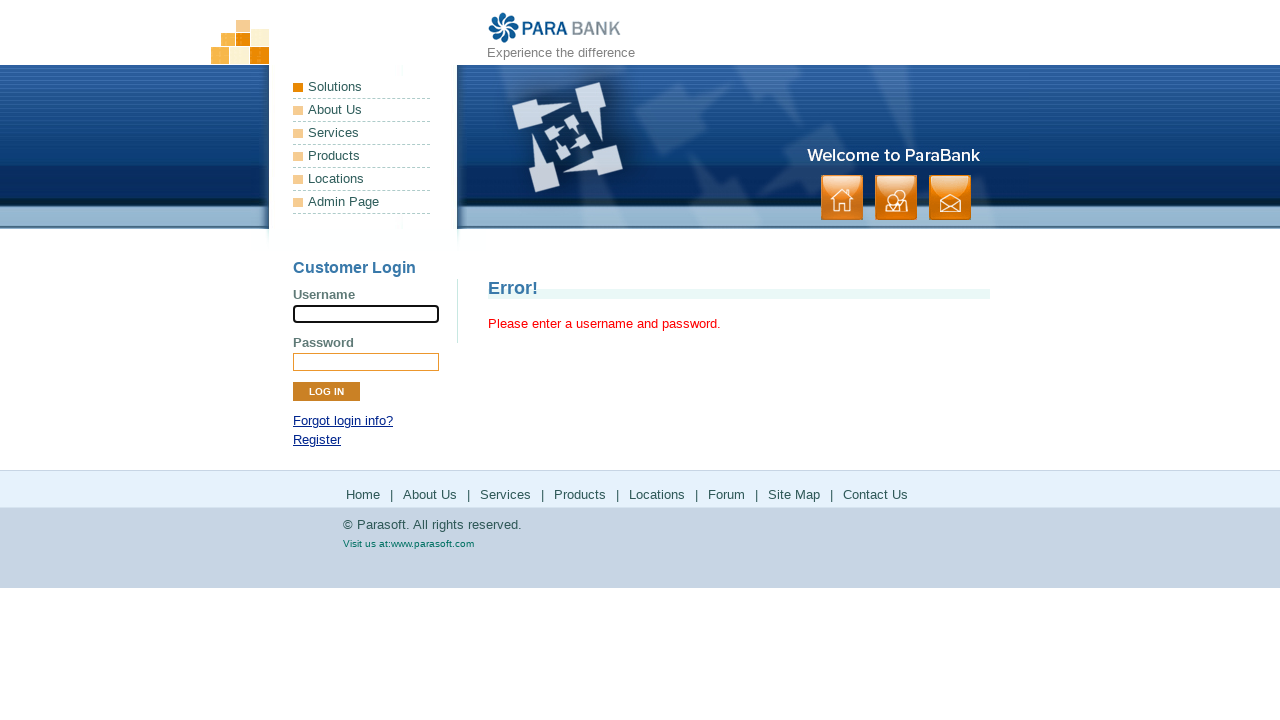

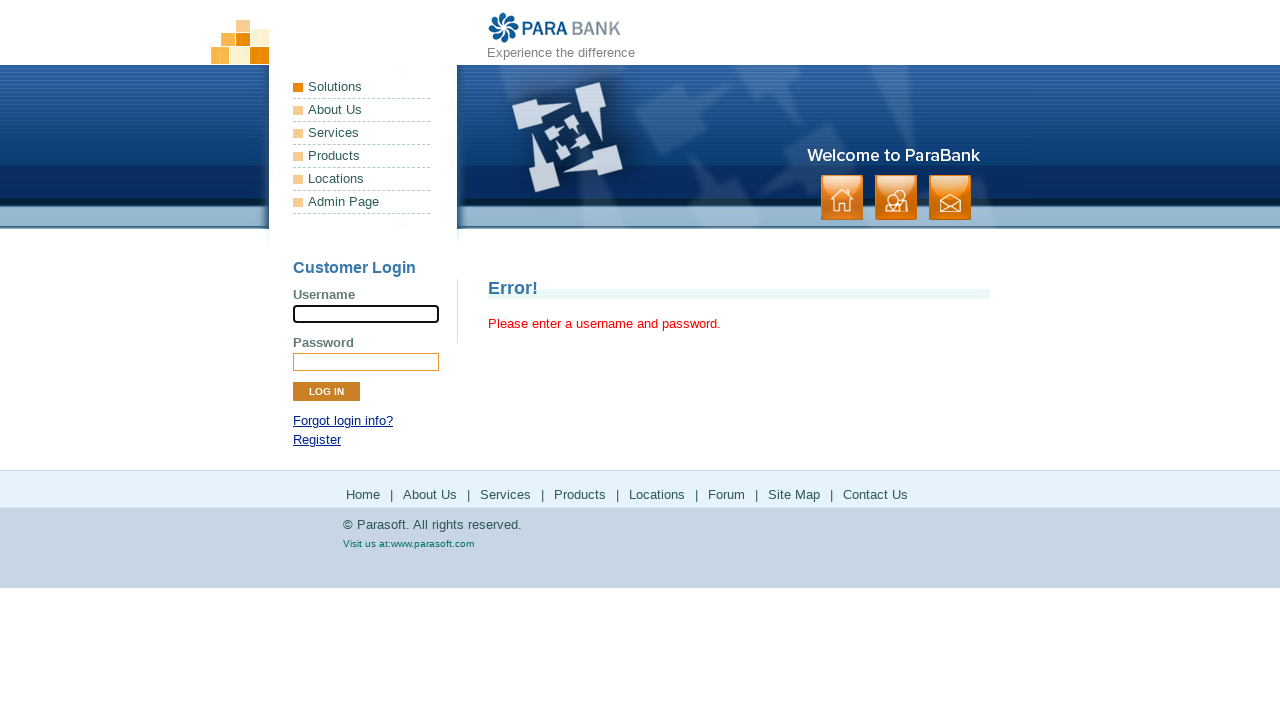